Tests link navigation and form filling by clicking a specific link text, then filling out a form with personal information (first name, last name, city, country) and submitting it.

Starting URL: http://suninjuly.github.io/find_link_text

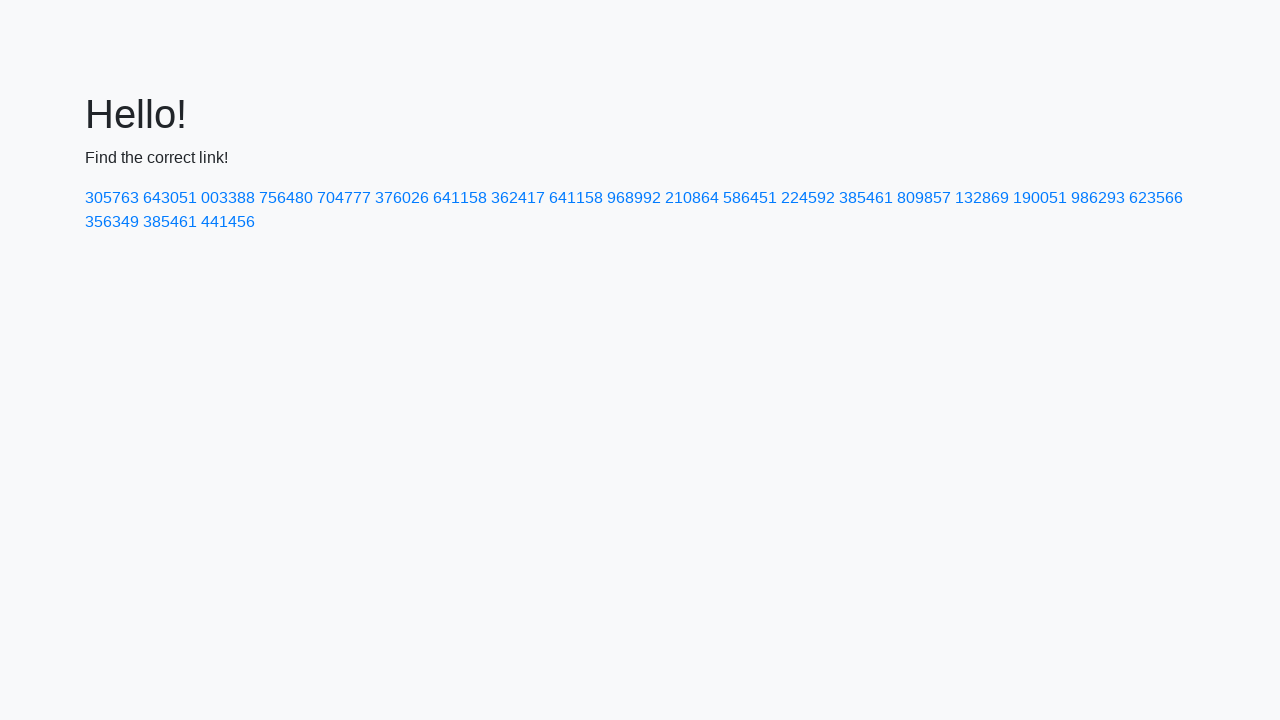

Clicked link with text '224592' at (808, 198) on text=224592
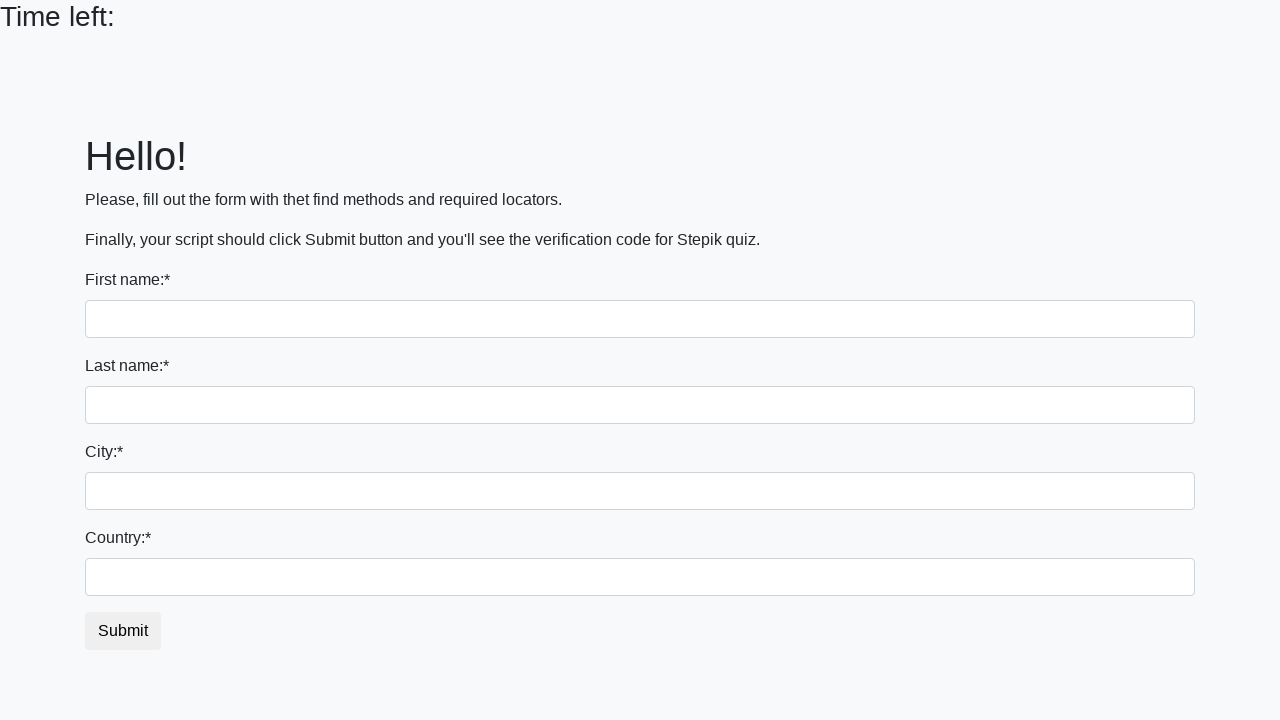

Filled first name field with 'Ivan' on input
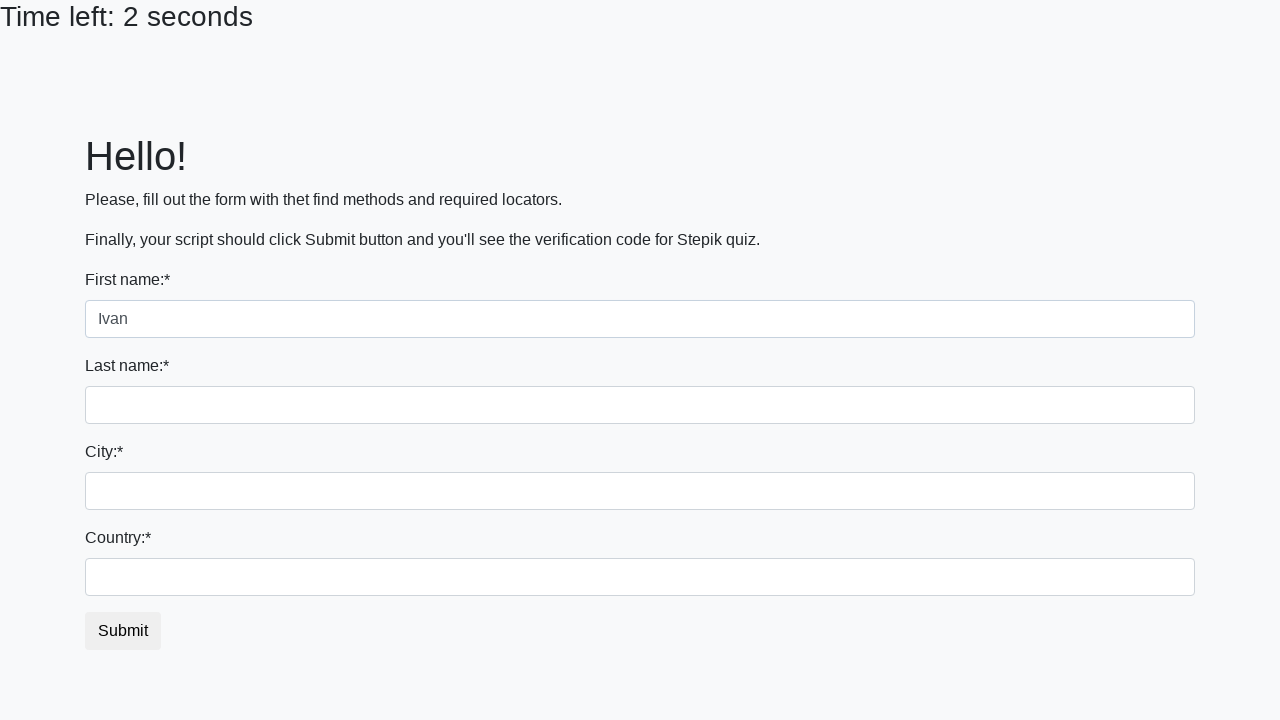

Filled last name field with 'Petrov' on input[name='last_name']
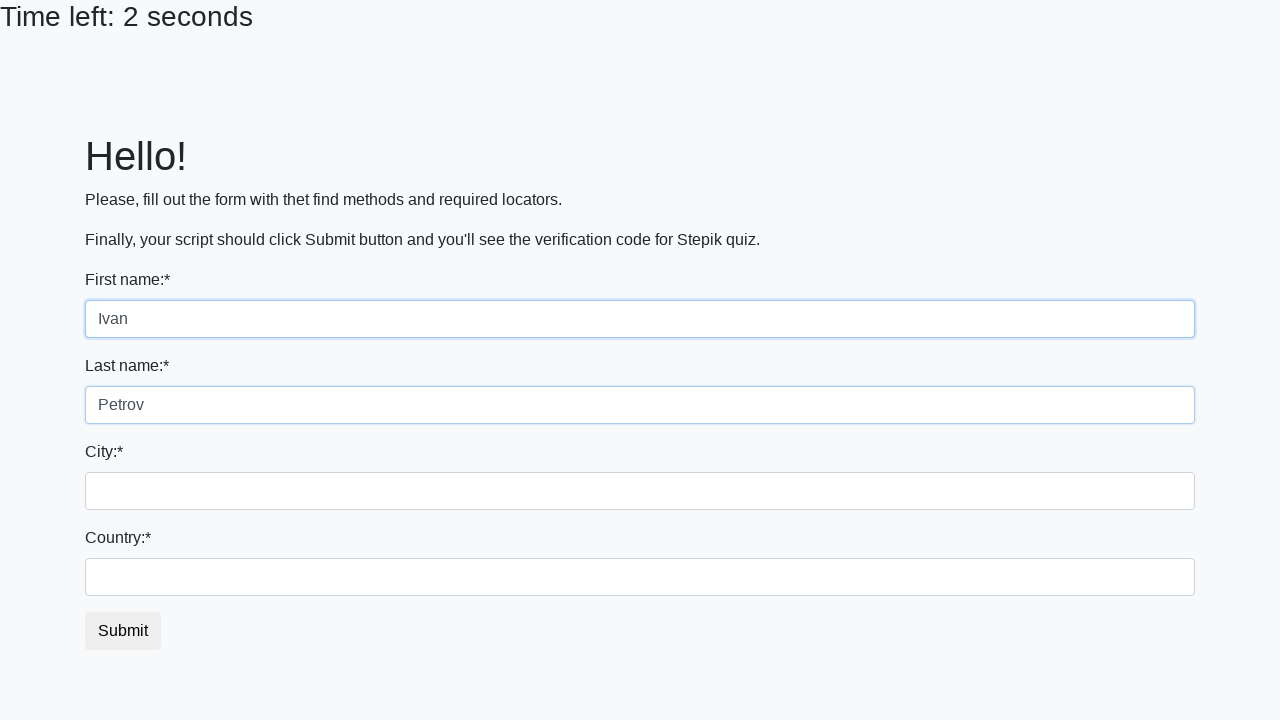

Filled city field with 'Smolensk' on .form-control.city
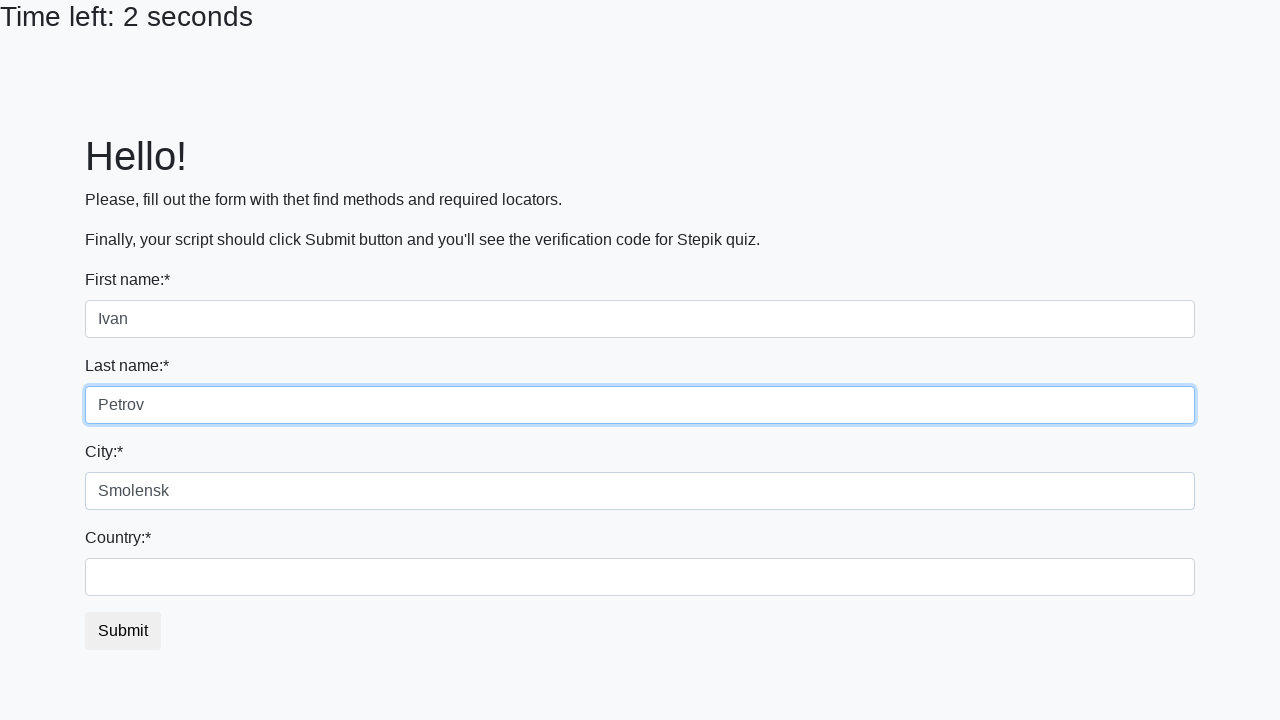

Filled country field with 'Russia' on #country
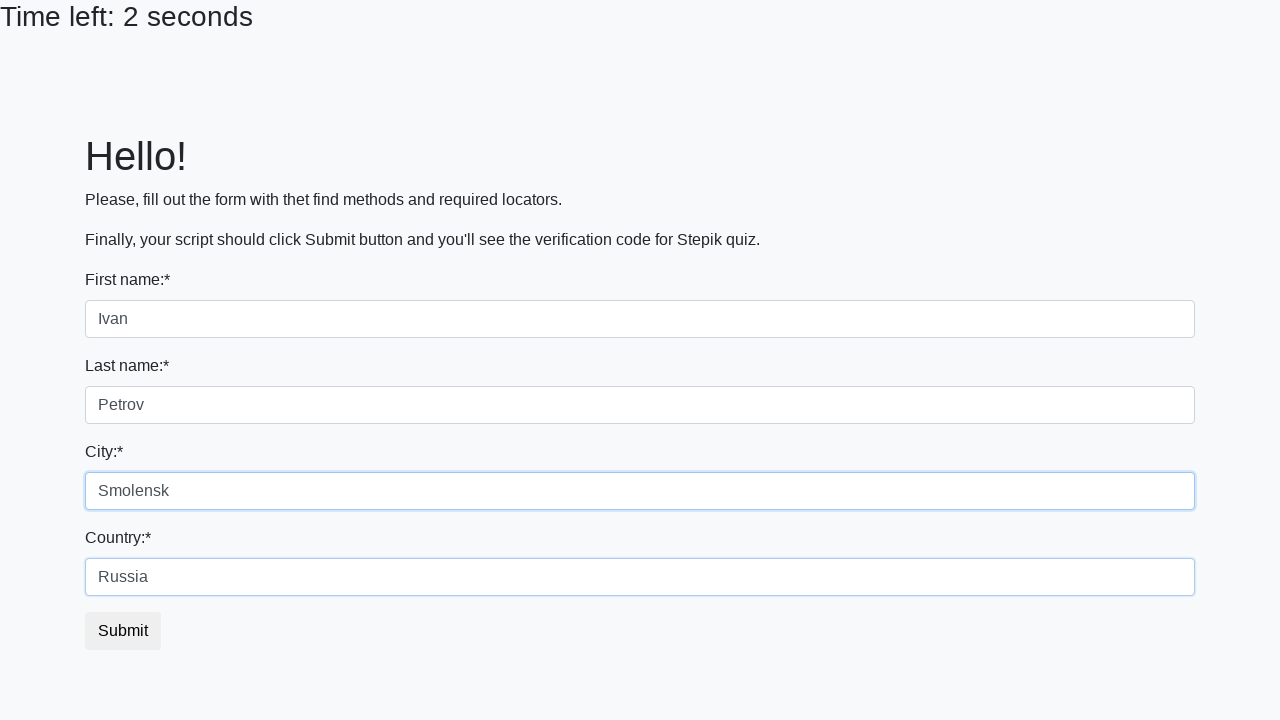

Clicked submit button to complete form at (123, 631) on button.btn
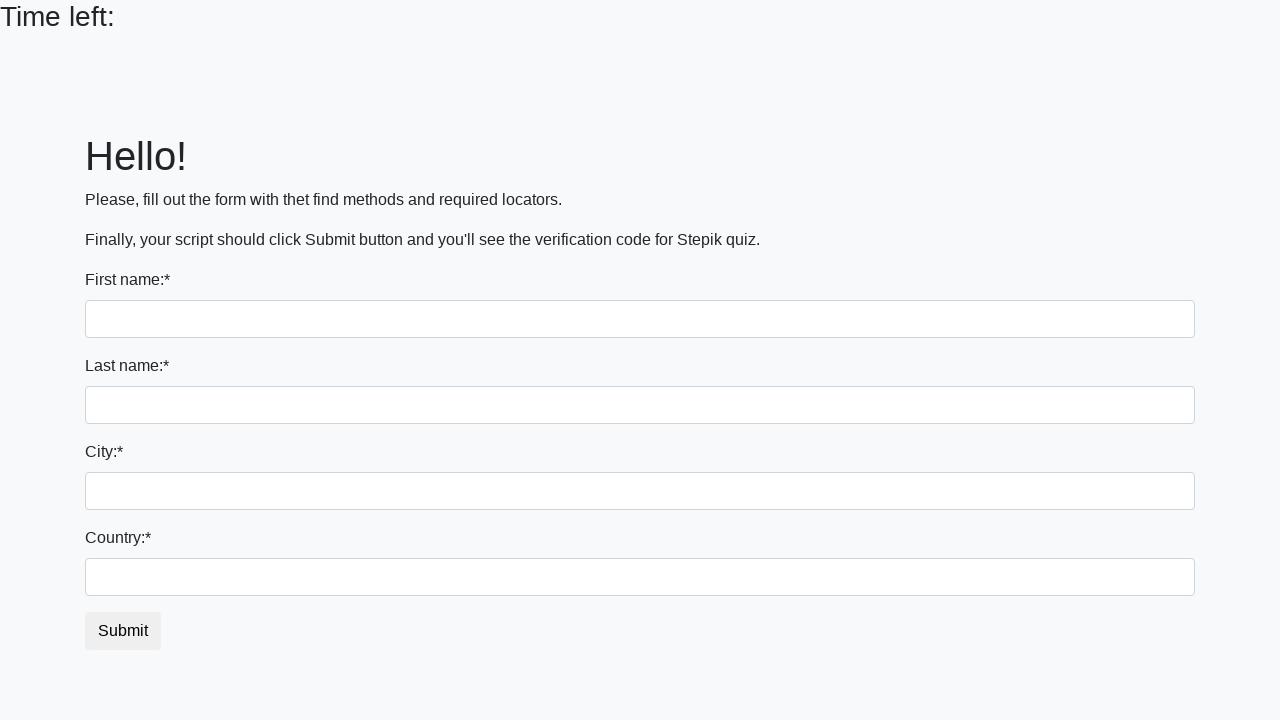

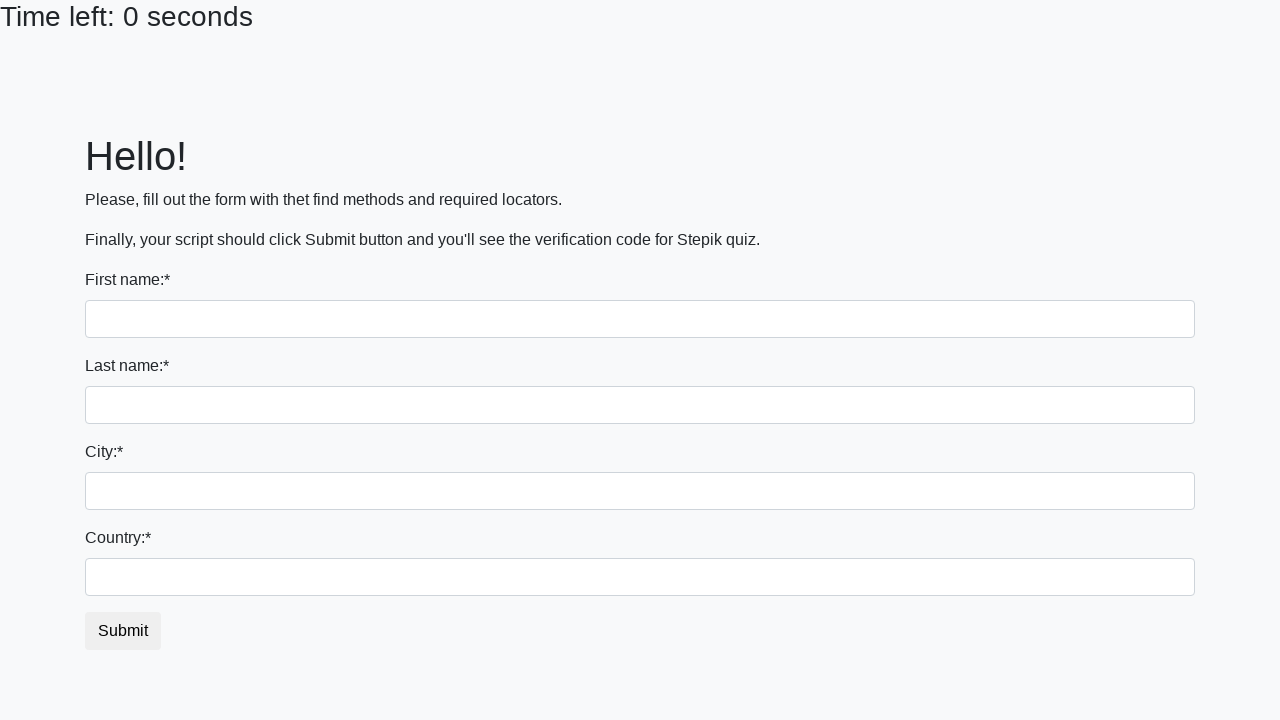